Tests different types of JavaScript alerts (simple alert, confirm box, and prompt box) by triggering them and handling their interactions

Starting URL: https://www.hyrtutorials.com/p/alertsdemo.html

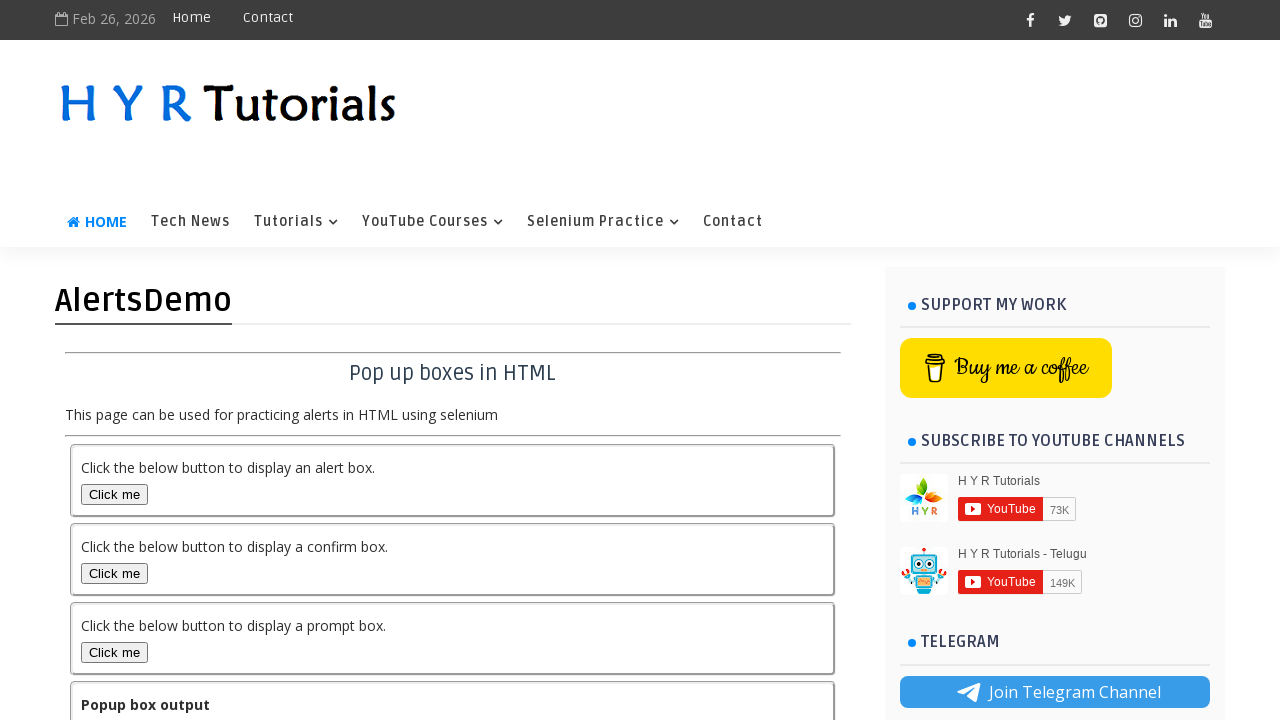

Clicked button to trigger simple alert at (114, 494) on xpath=//button[text()='Click me']
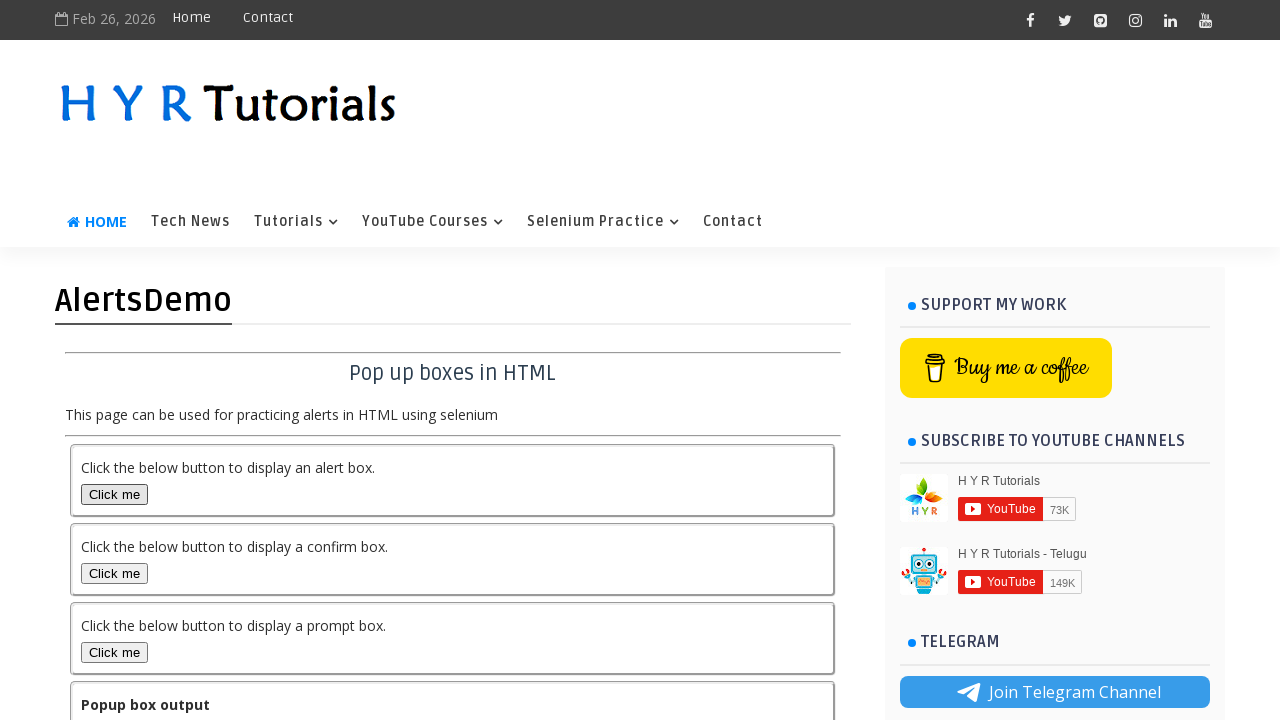

Set up handler to accept dialog boxes
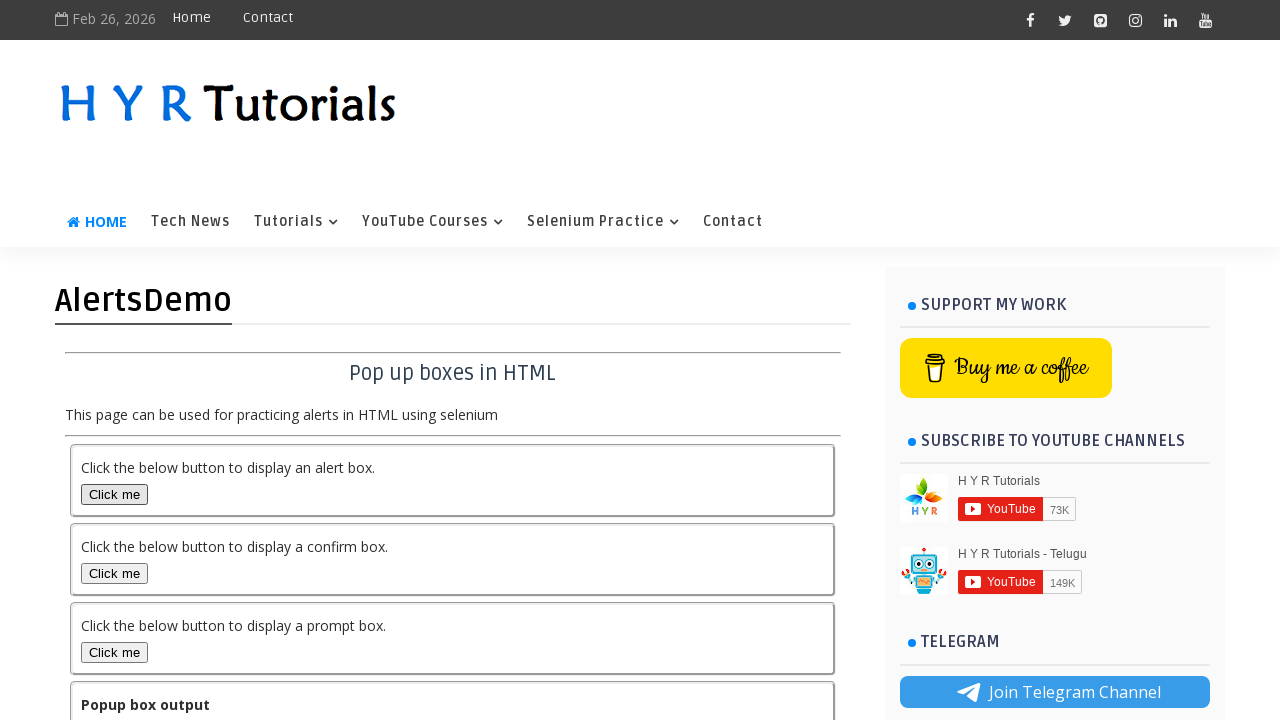

Clicked button to trigger confirm box at (114, 573) on #confirmBox
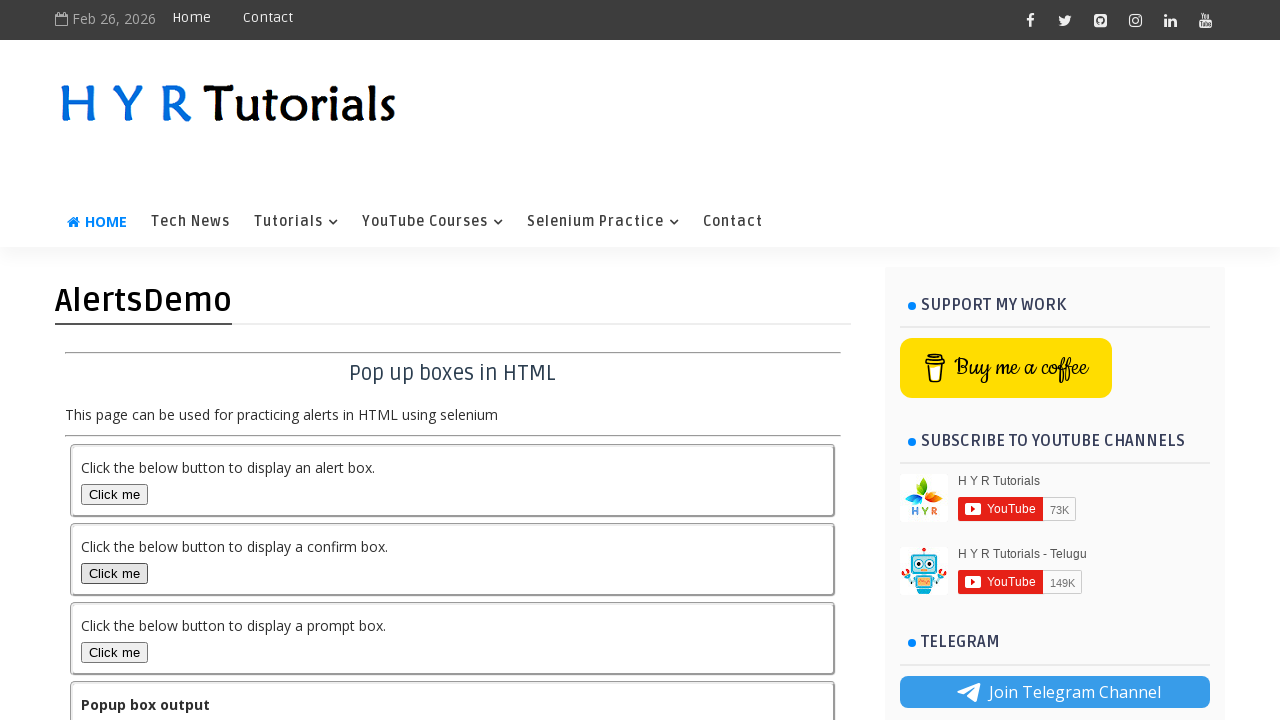

Set up handler to dismiss next dialog box
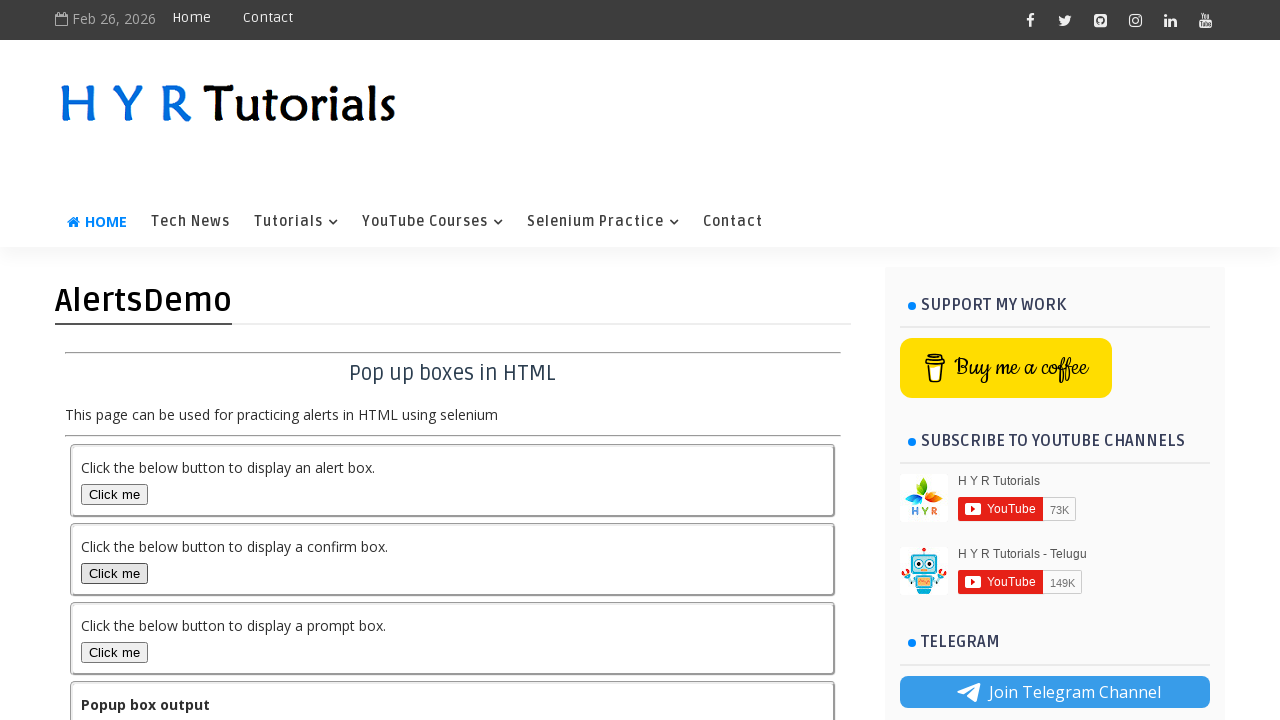

Clicked button to trigger prompt box at (114, 652) on #promptBox
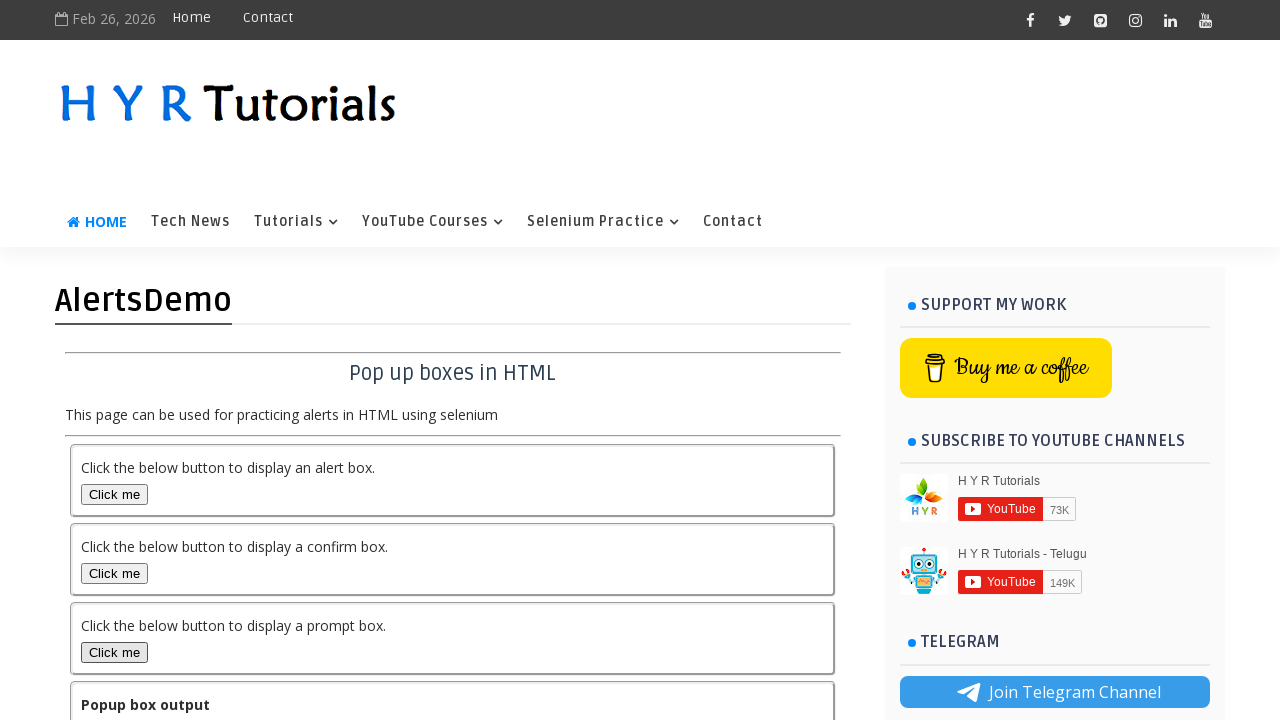

Set up handler to dismiss next dialog box
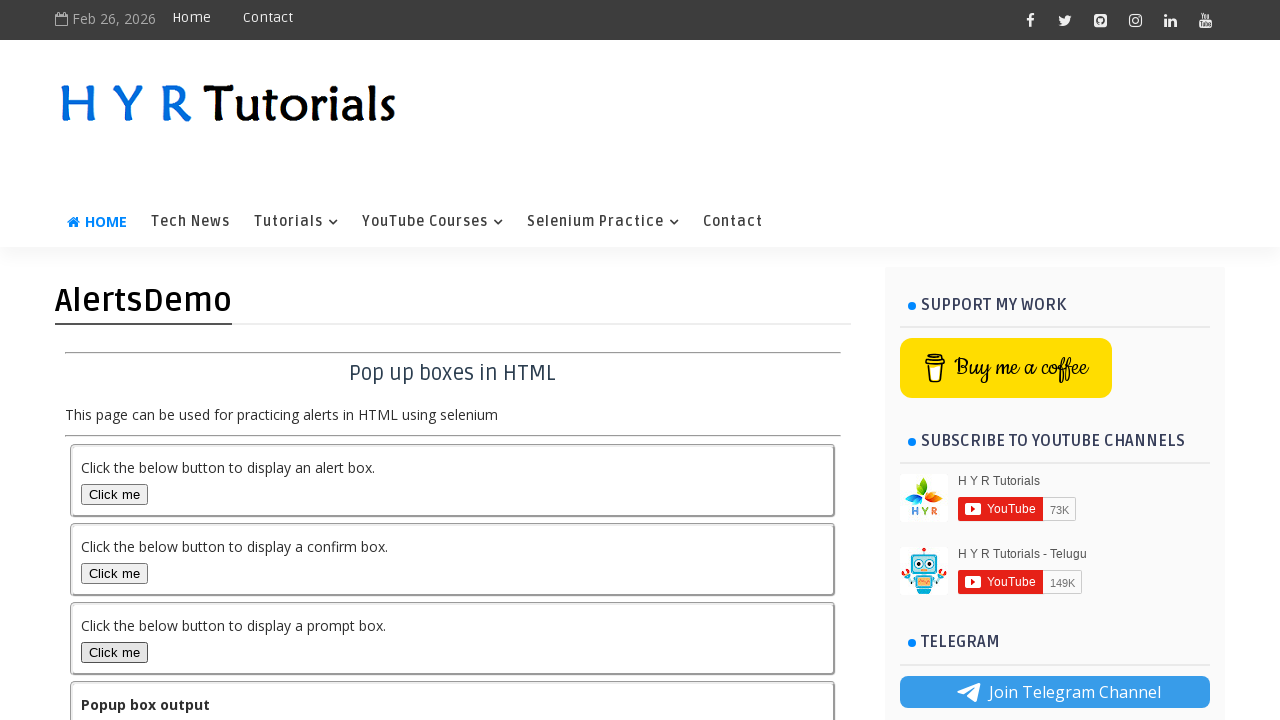

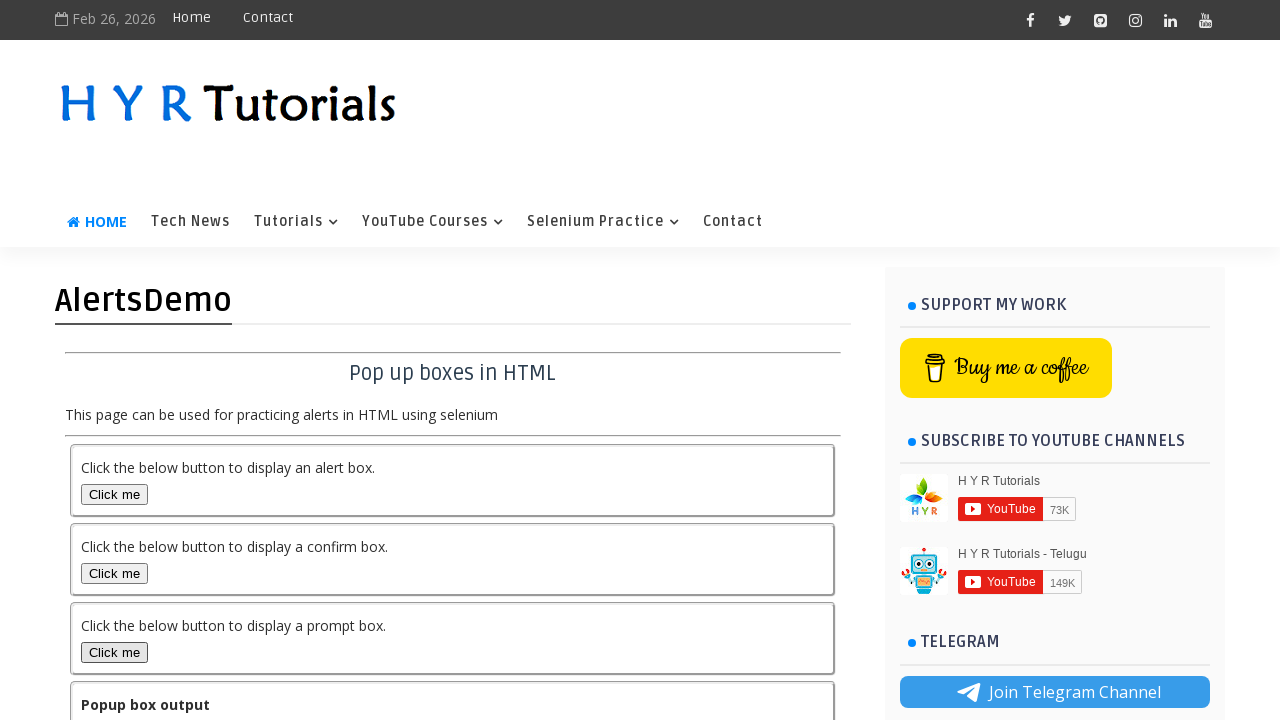